Tests mobile responsiveness across different device viewports (iPhone SE, iPhone 12, iPad) by checking page renders without horizontal scroll and navigation is visible.

Starting URL: https://coldcopy.cc

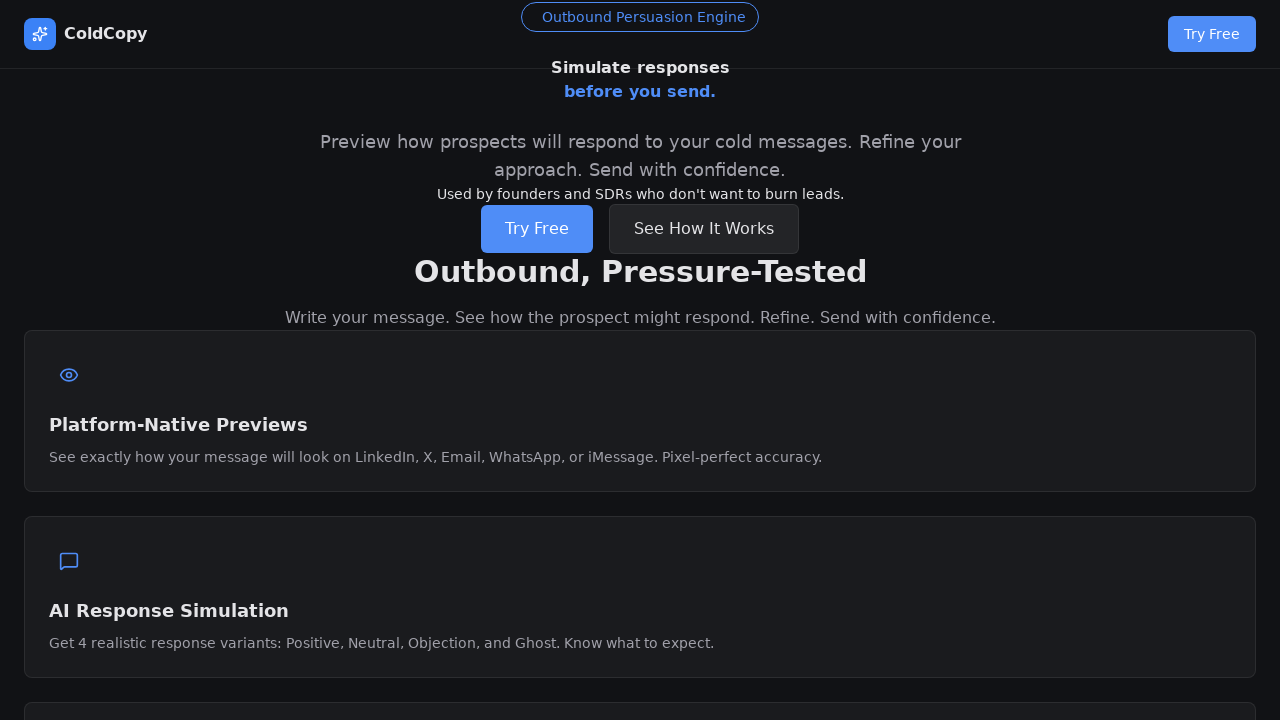

Set viewport to iPhone SE (375x667)
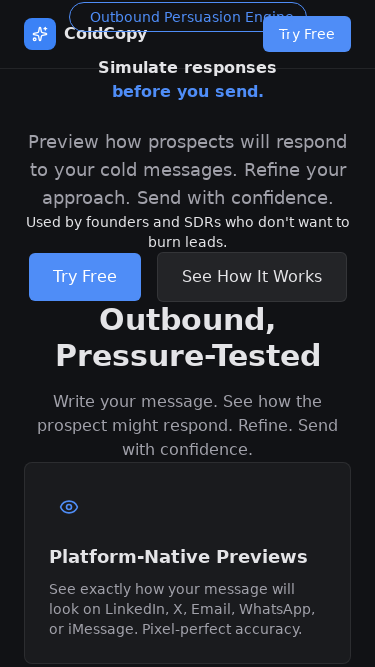

Reloaded page for iPhone SE viewport
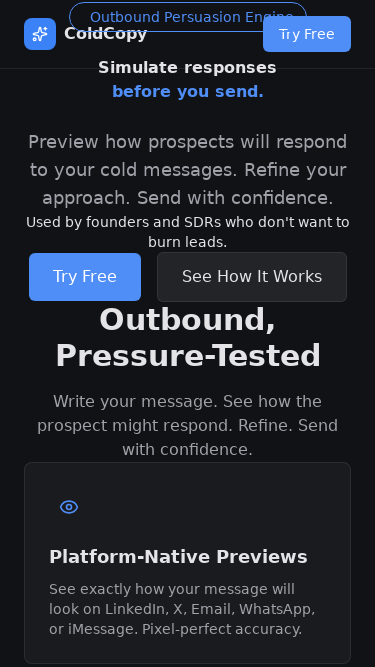

Page DOM loaded for iPhone SE
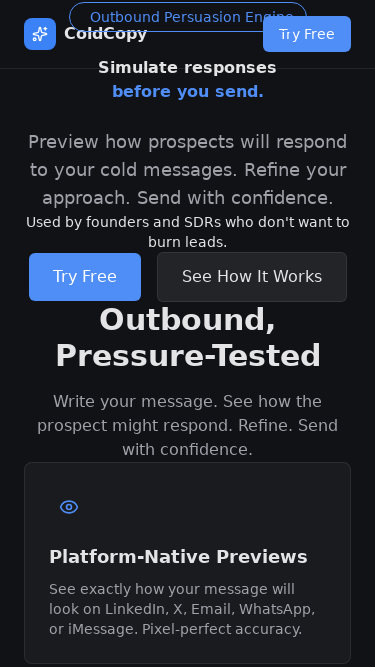

Navigation is visible on iPhone SE
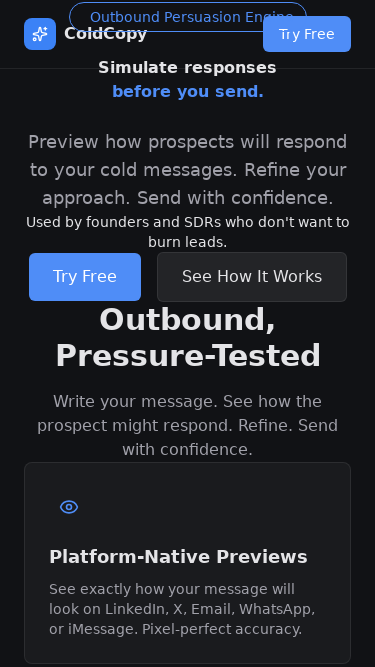

Set viewport to iPhone 12 (390x844)
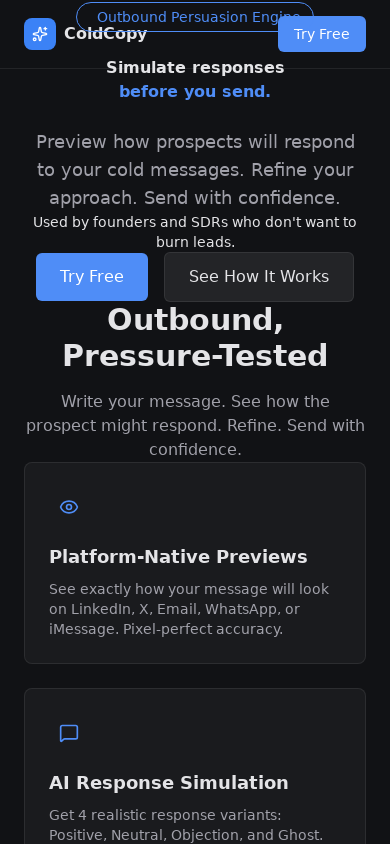

Reloaded page for iPhone 12 viewport
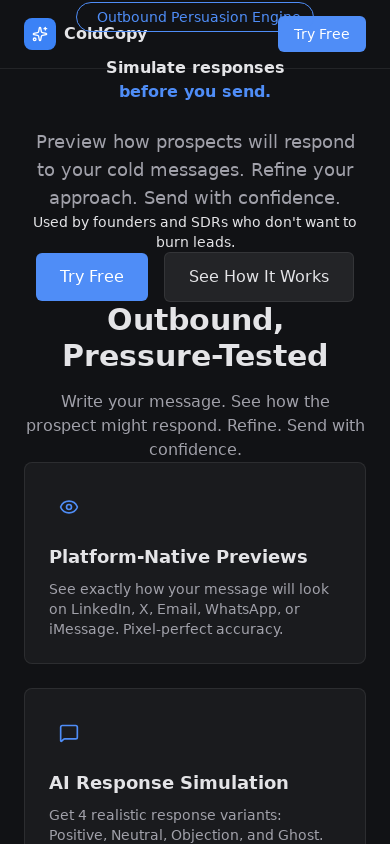

Page DOM loaded for iPhone 12
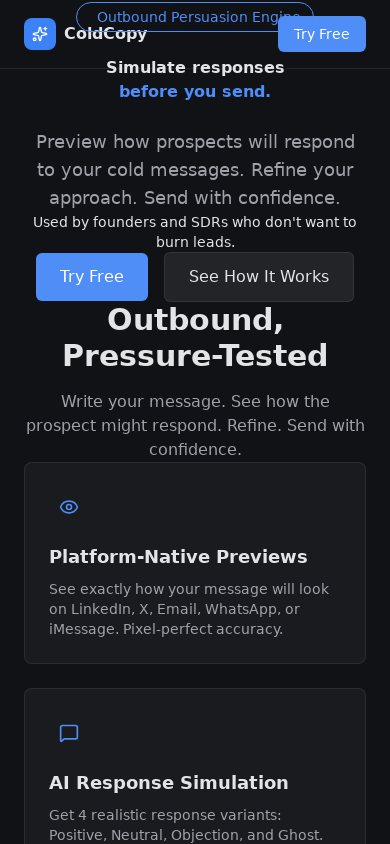

Navigation is visible on iPhone 12
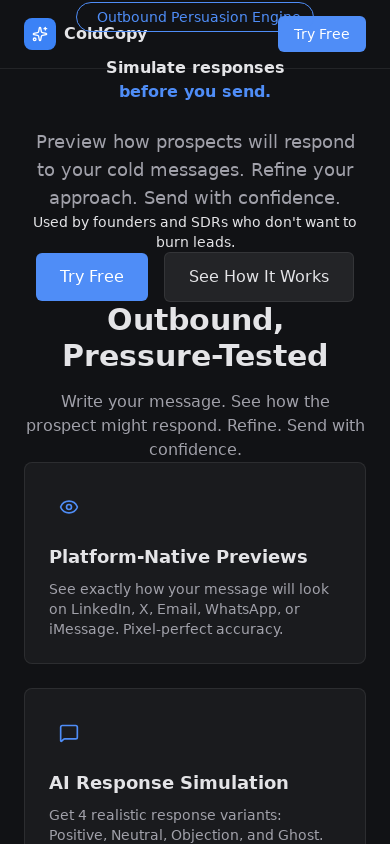

Set viewport to iPad (768x1024)
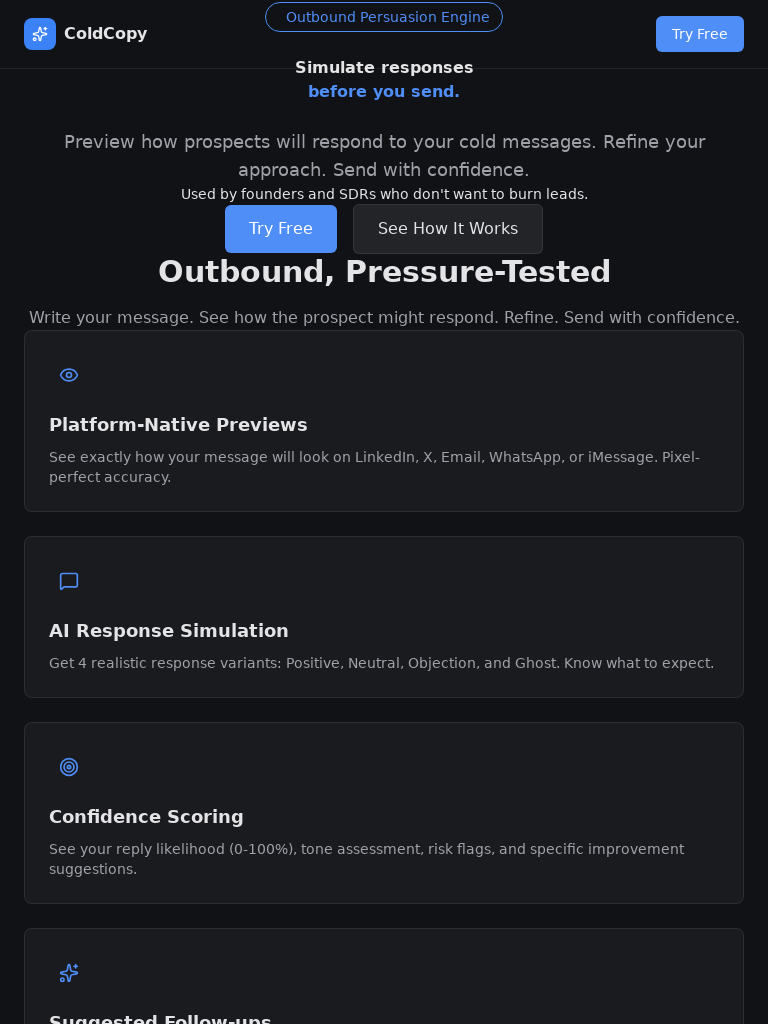

Reloaded page for iPad viewport
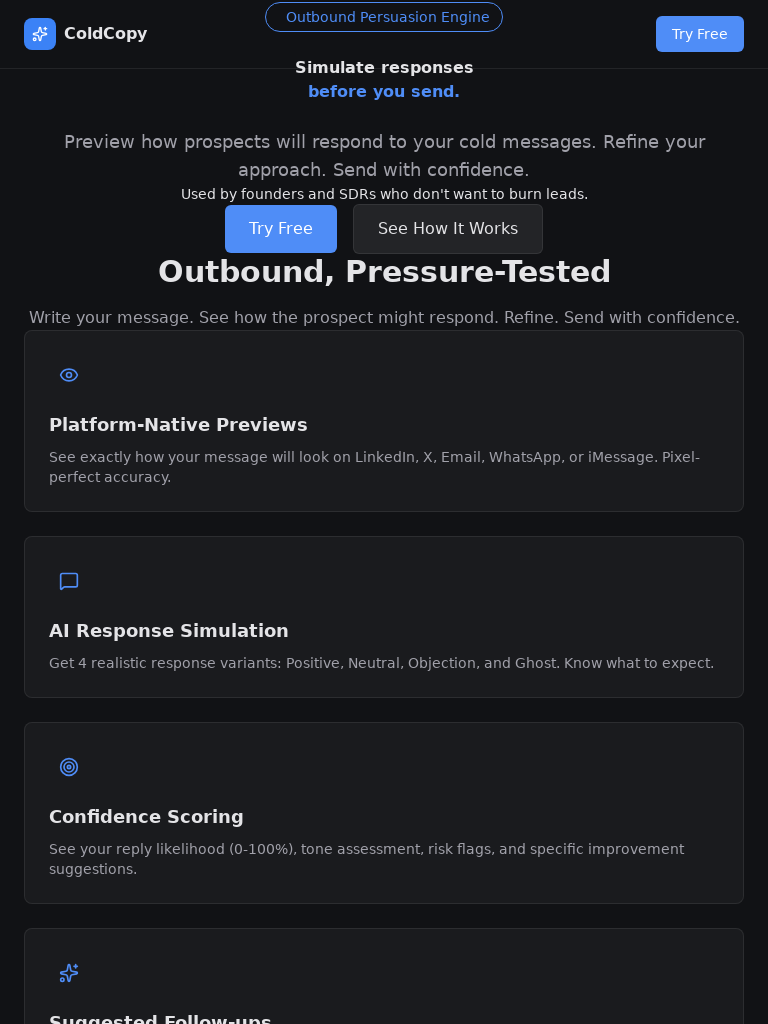

Page DOM loaded for iPad
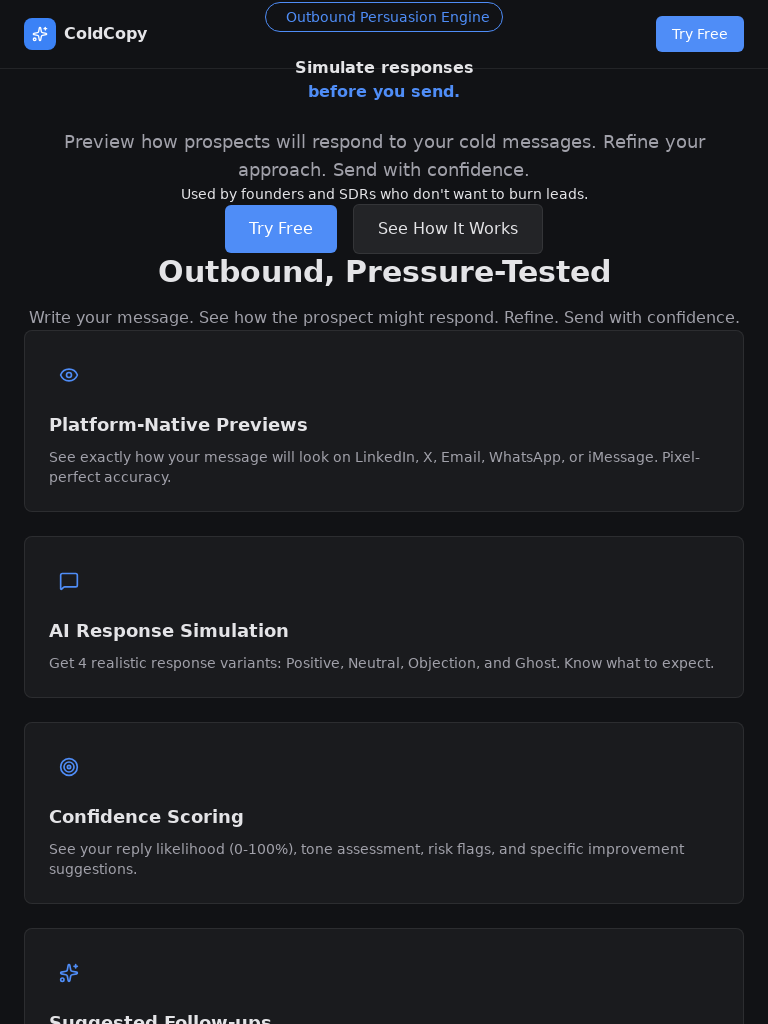

Navigation is visible on iPad
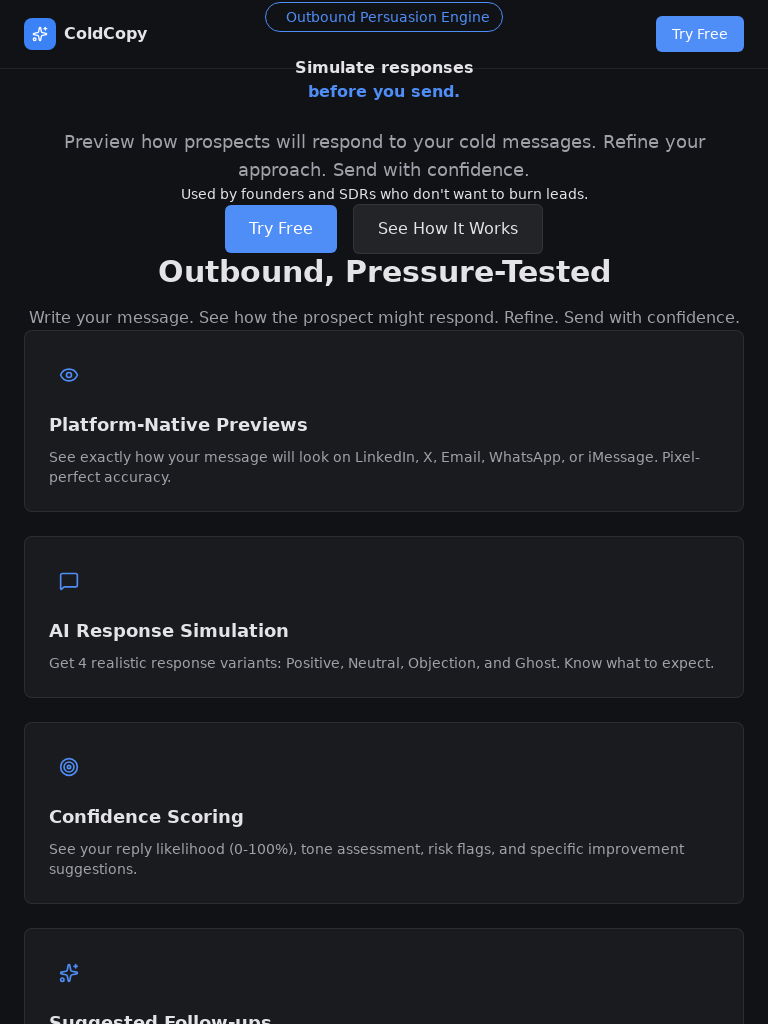

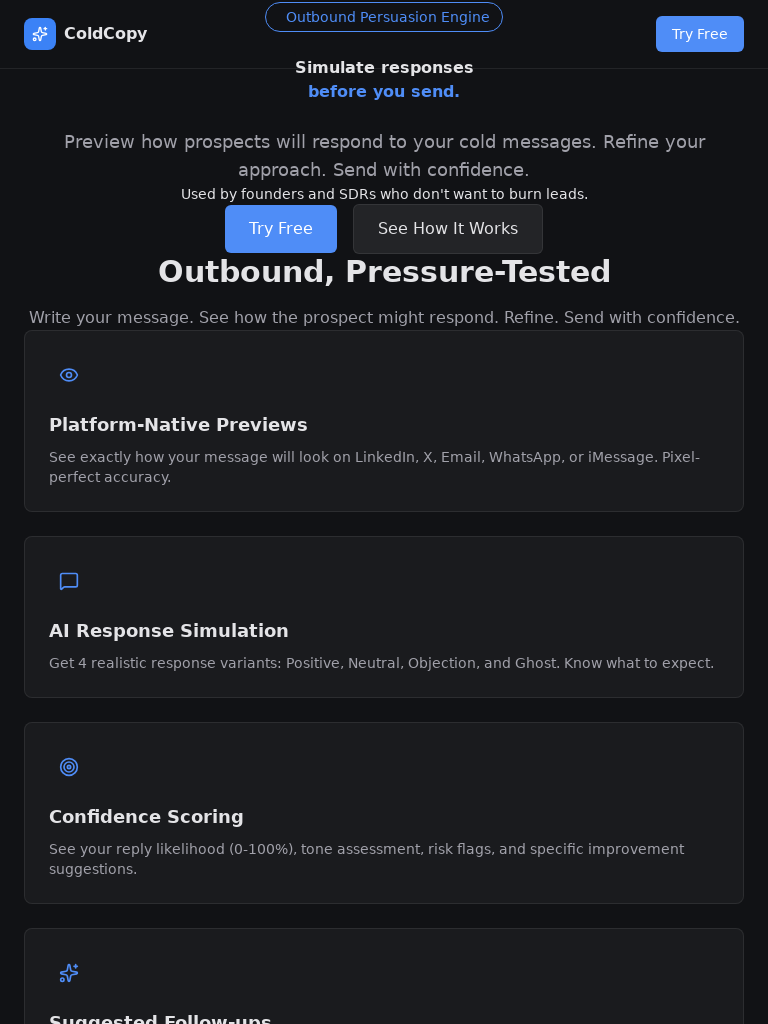